Tests JavaScript alert handling by navigating to a demo page, clicking on Basic Elements, scrolling to and clicking an alert button, then validating and accepting the alert message.

Starting URL: http://automationbykrishna.com/index.html#

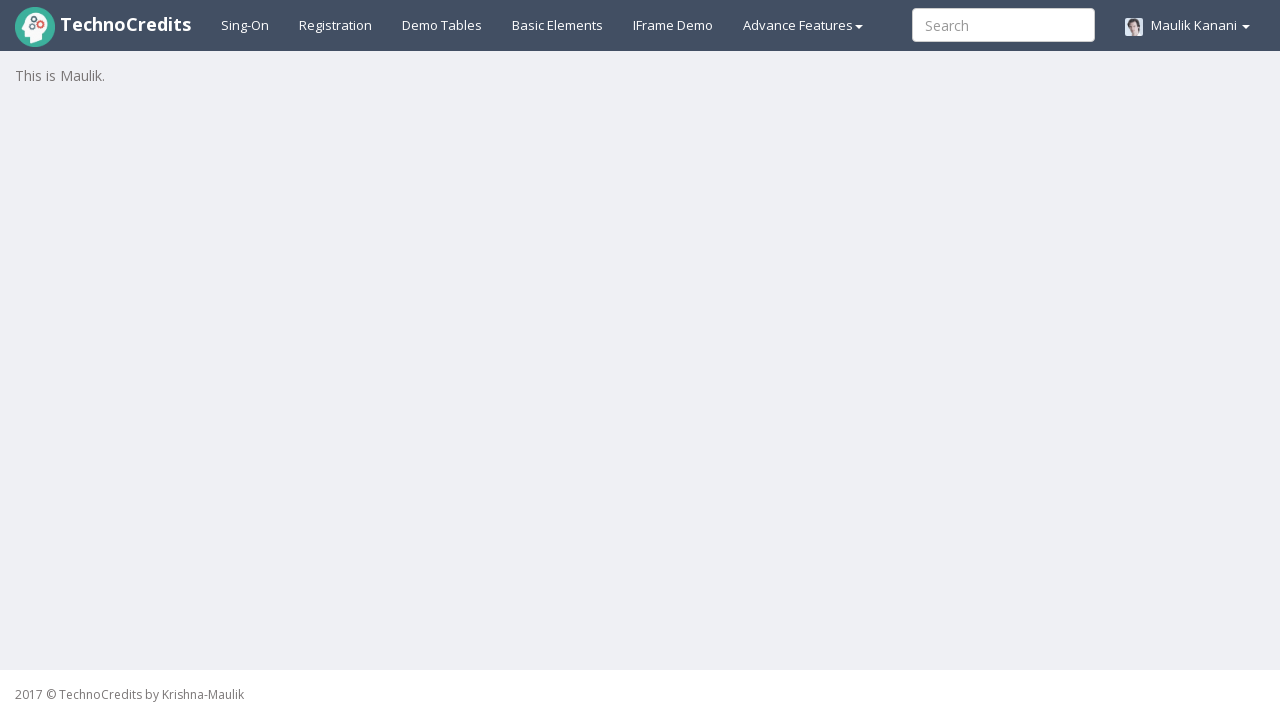

Clicked on Basic Elements link at (558, 25) on a#basicelements
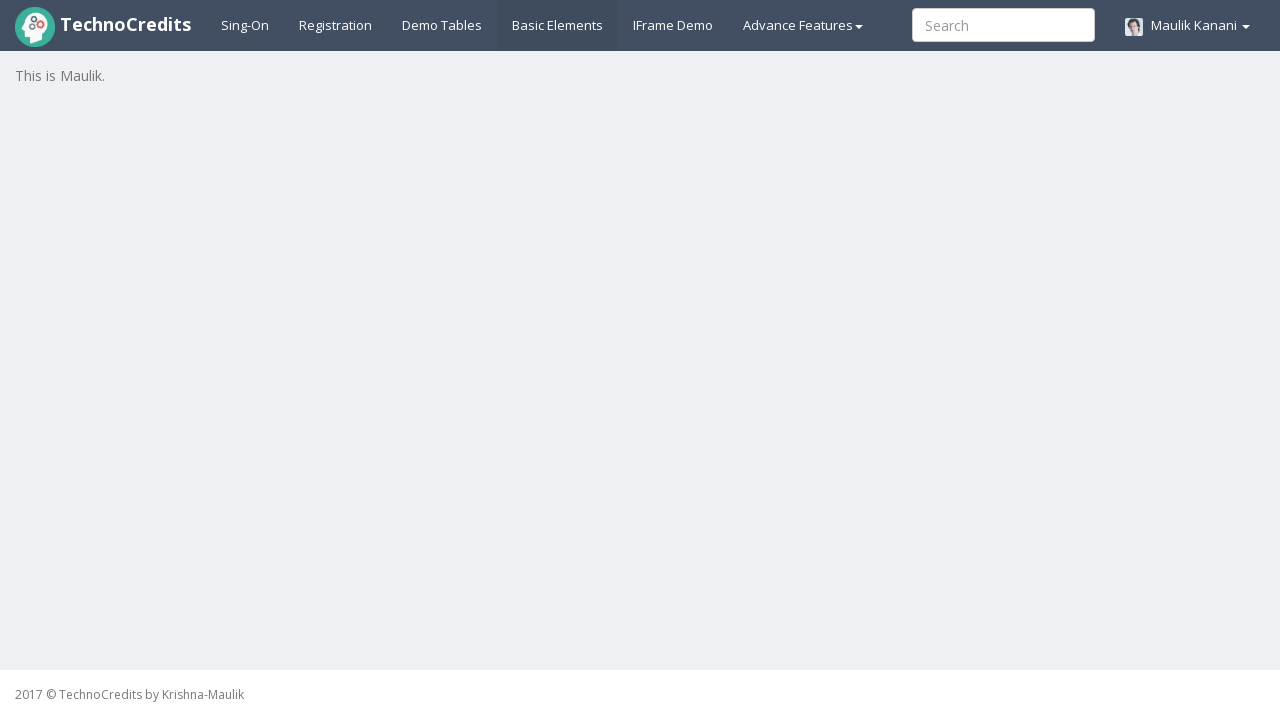

Waited 2000ms for page to load
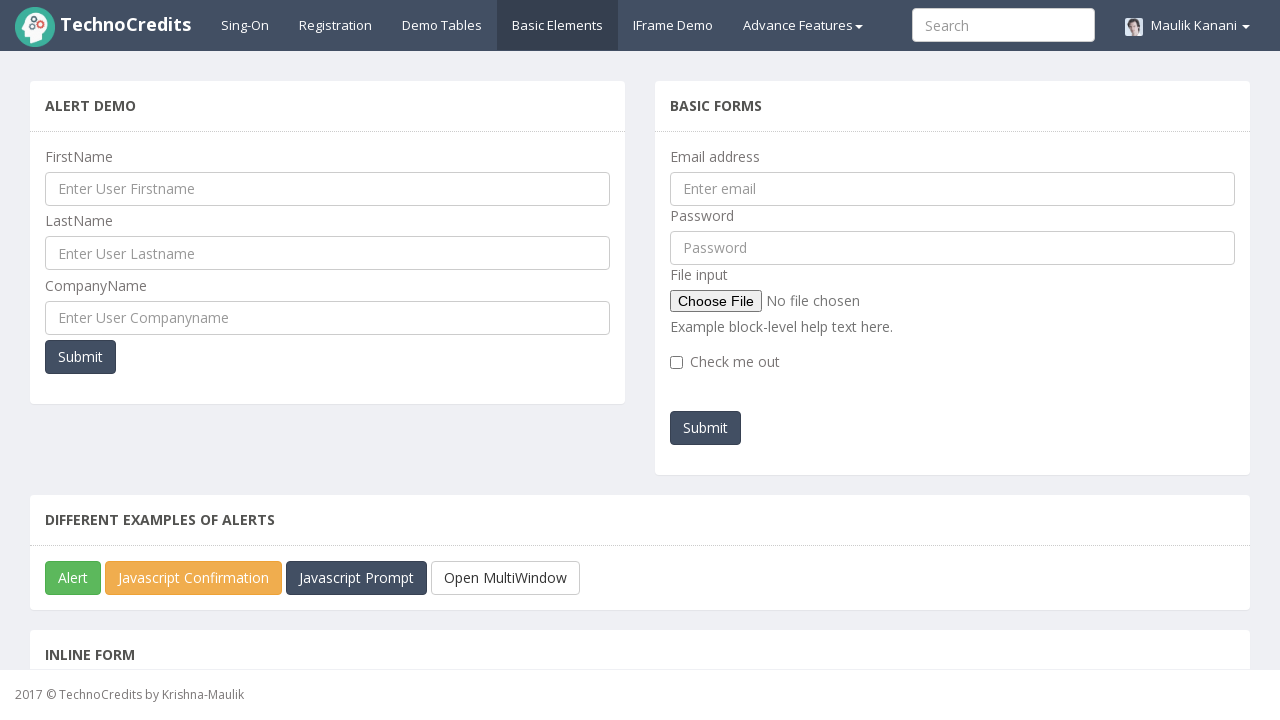

Located success button element
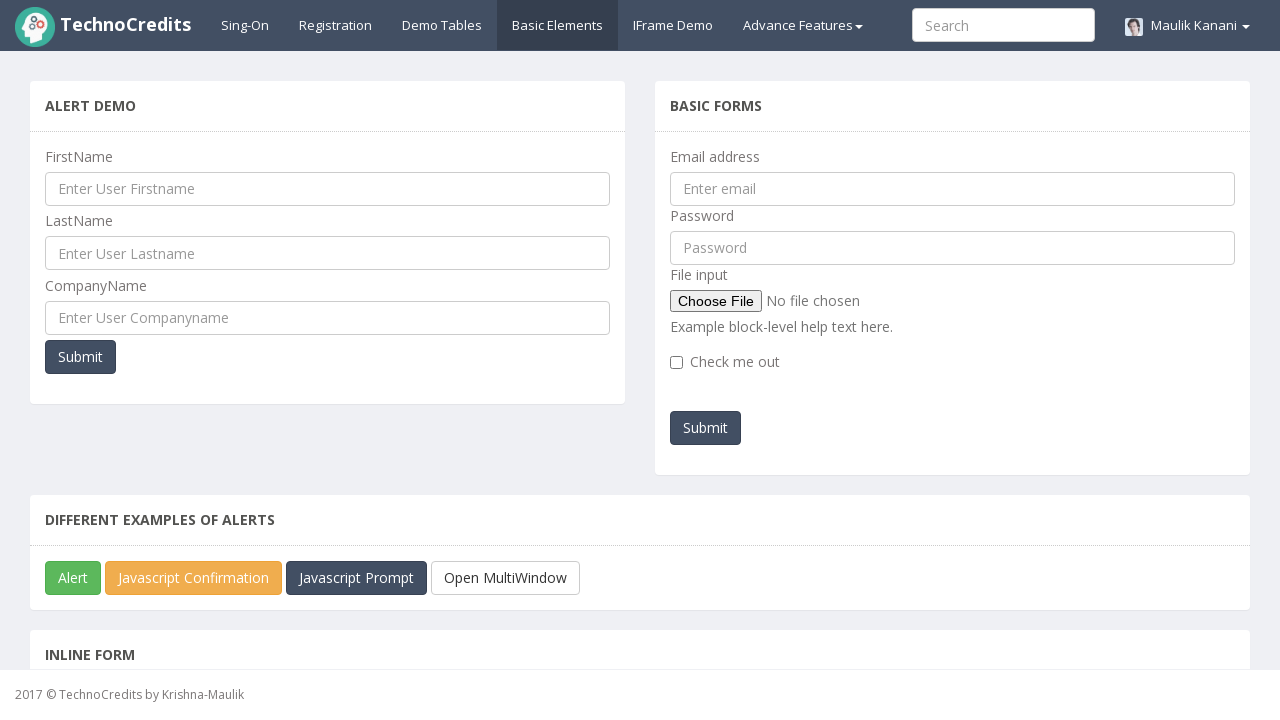

Scrolled success button into view
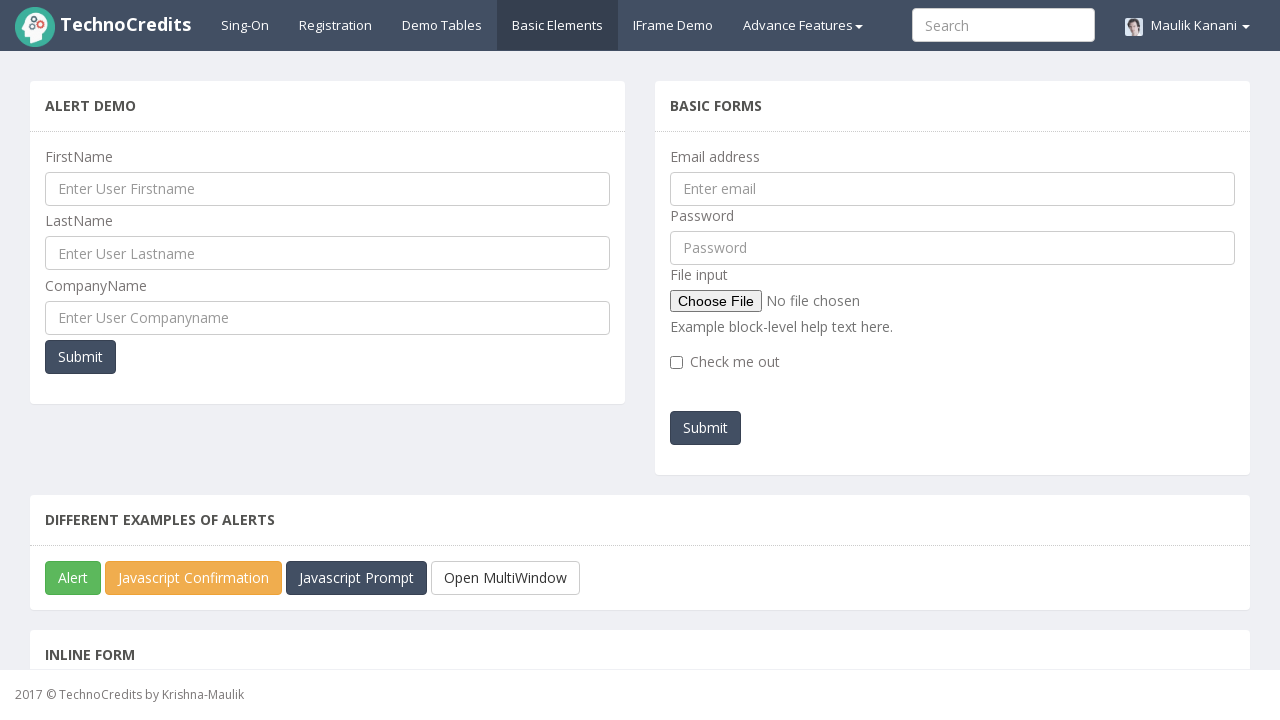

Set up dialog handler for alert validation
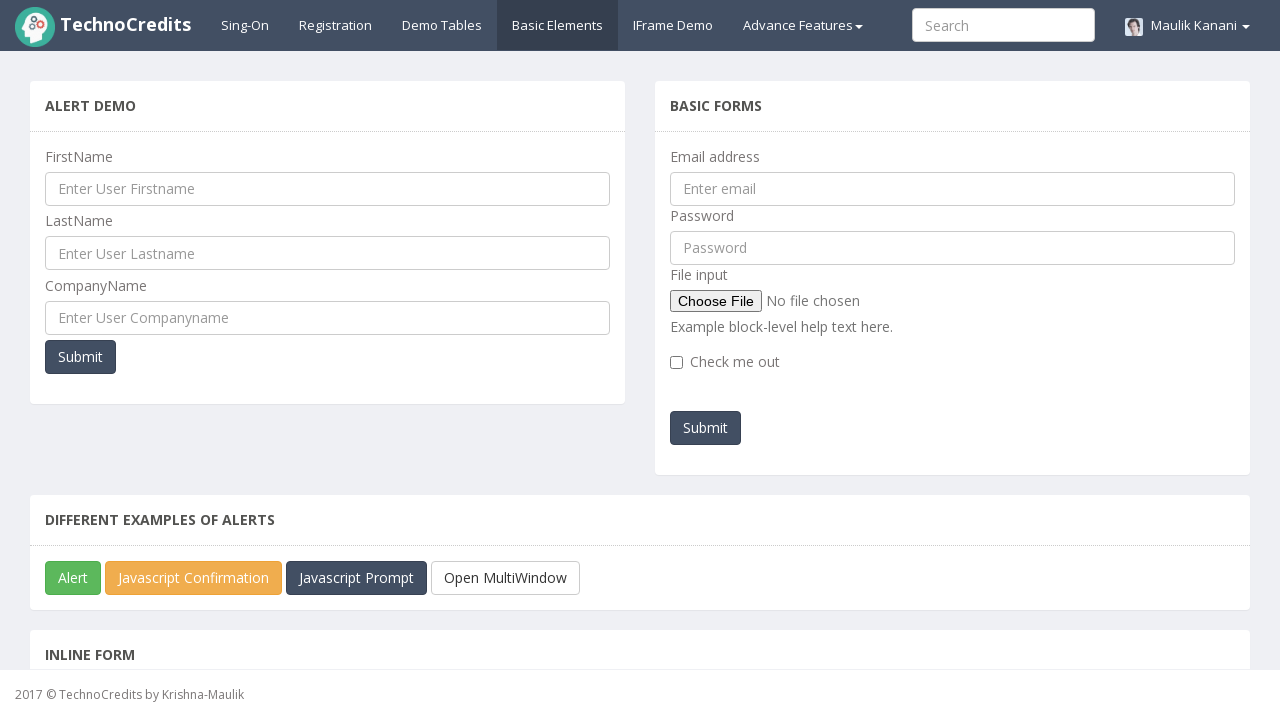

Clicked success button to trigger alert at (73, 578) on button.btn.btn-success
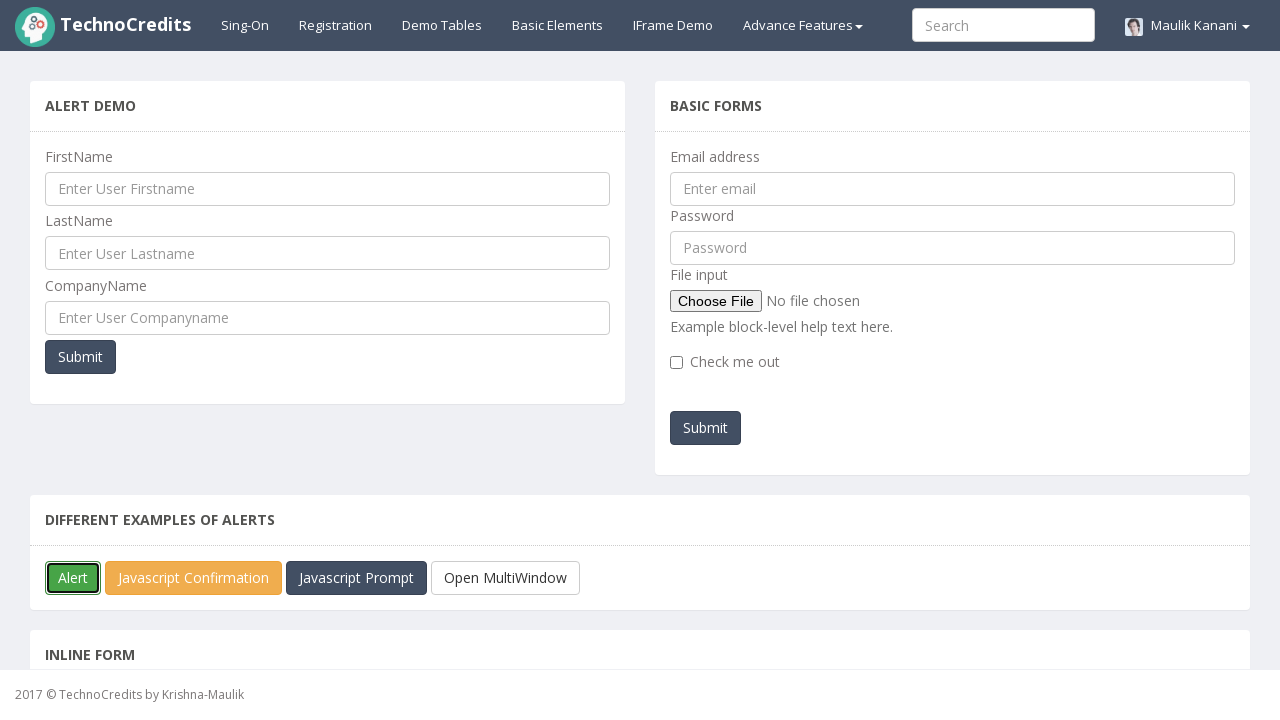

Waited 1000ms for alert to be handled and accepted
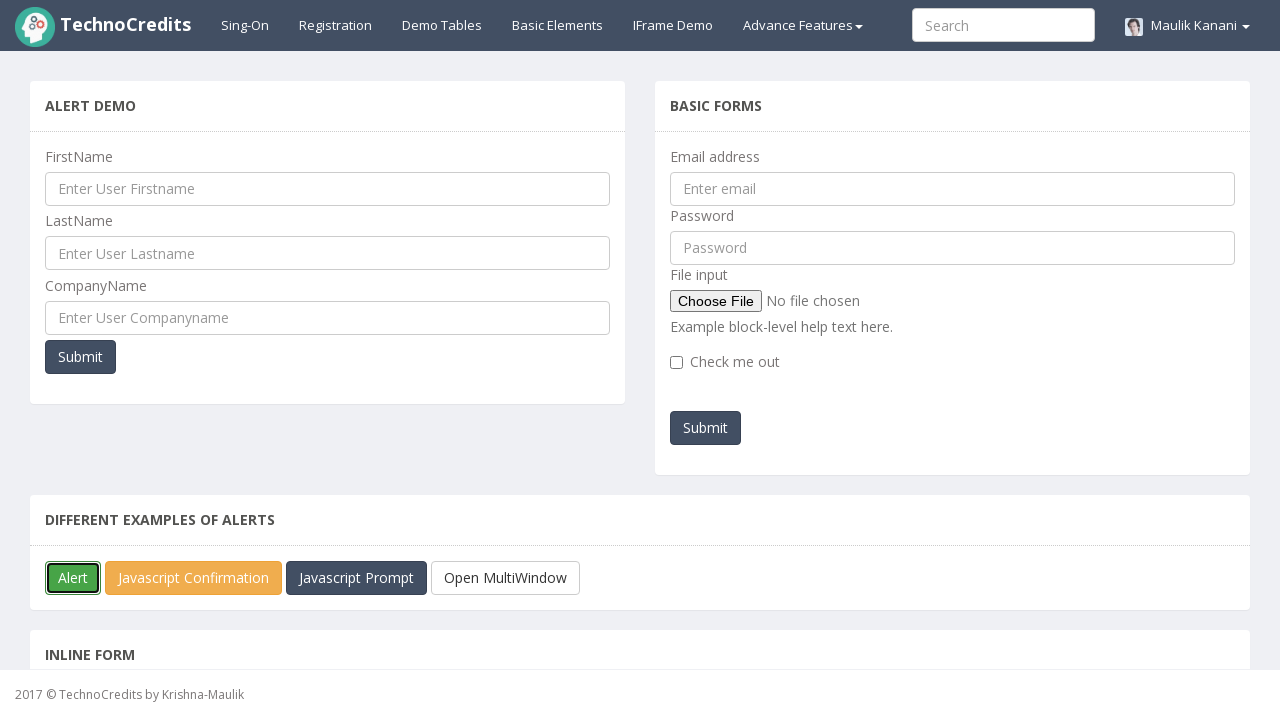

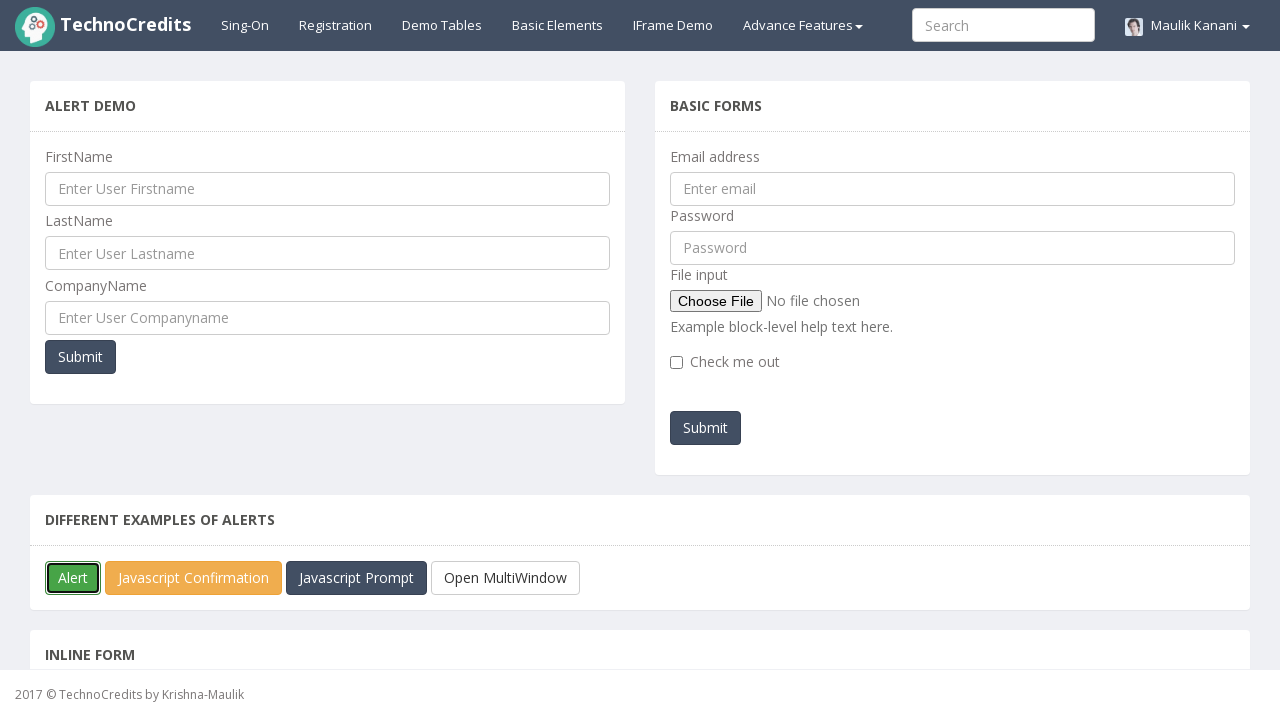